Opens the CoinMarketCap cryptocurrency tracking website and waits for the page to load

Starting URL: https://coinmarketcap.com/

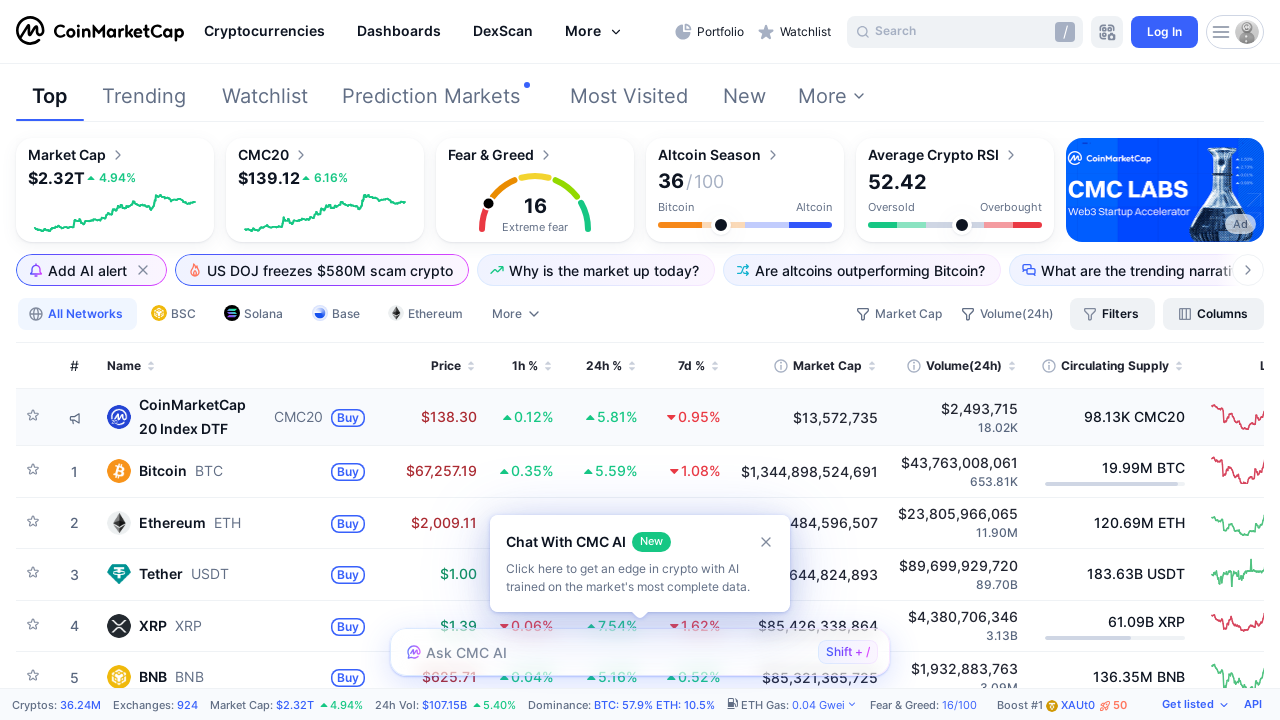

Waited for page to reach networkidle state
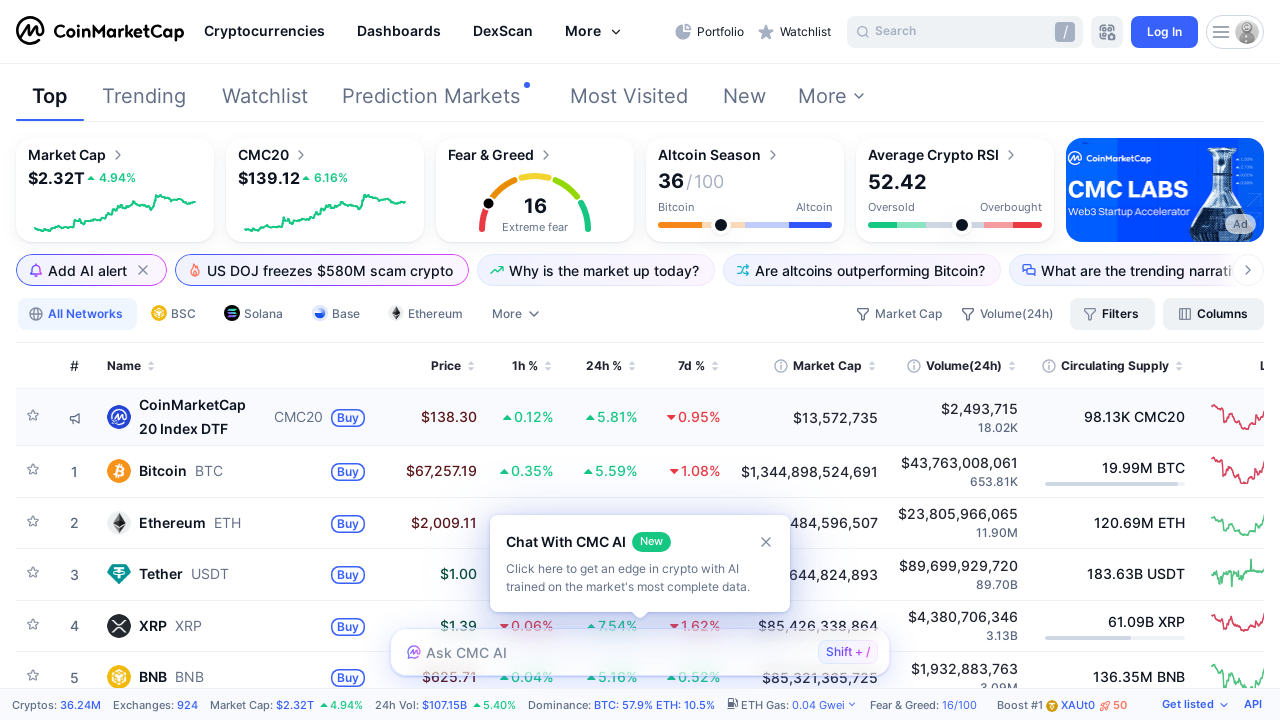

Cryptocurrency table loaded and became visible
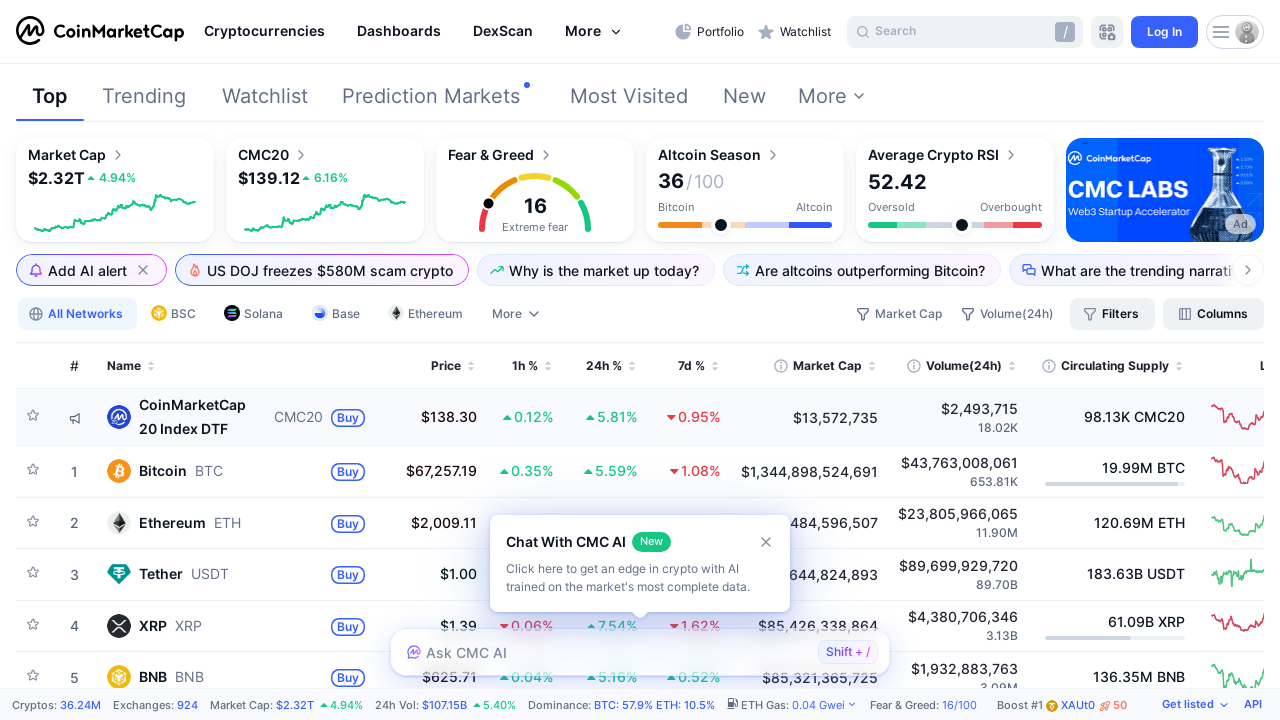

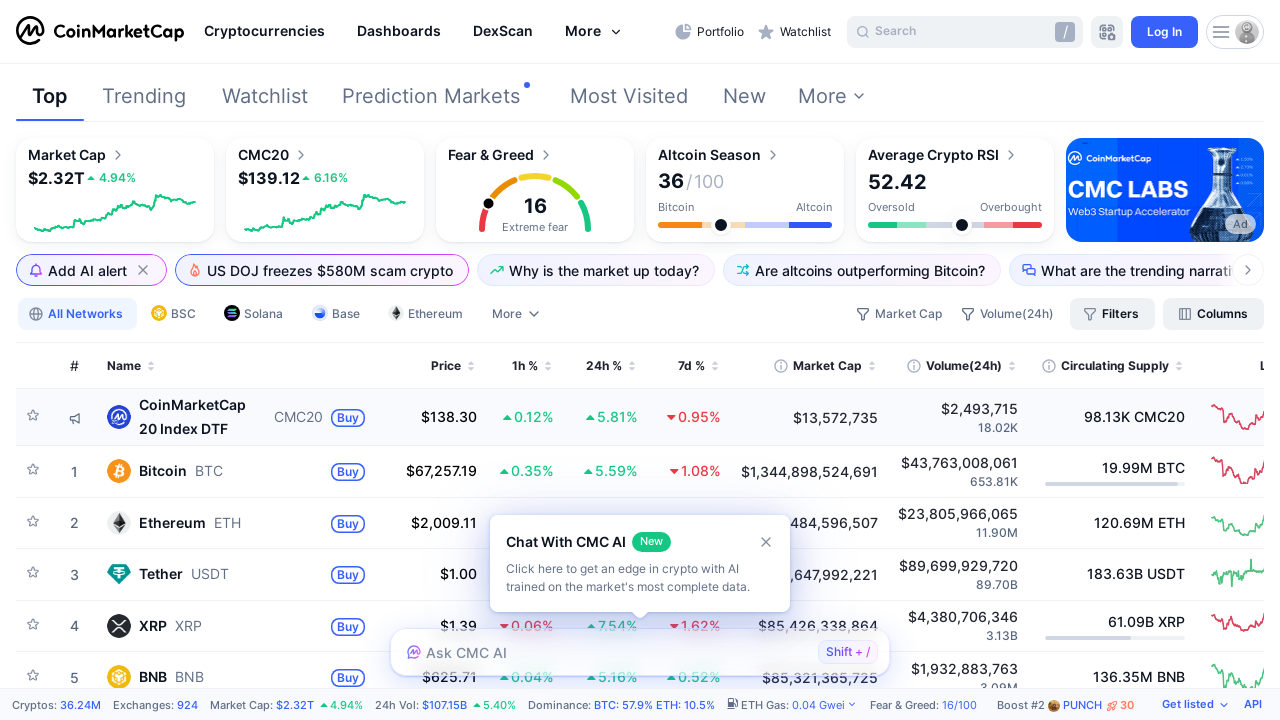